Tests navigation to a test automation course website, clicks on a "Normal Web" element, and verifies the page title displays "Normal load website"

Starting URL: https://curso.testautomation.es

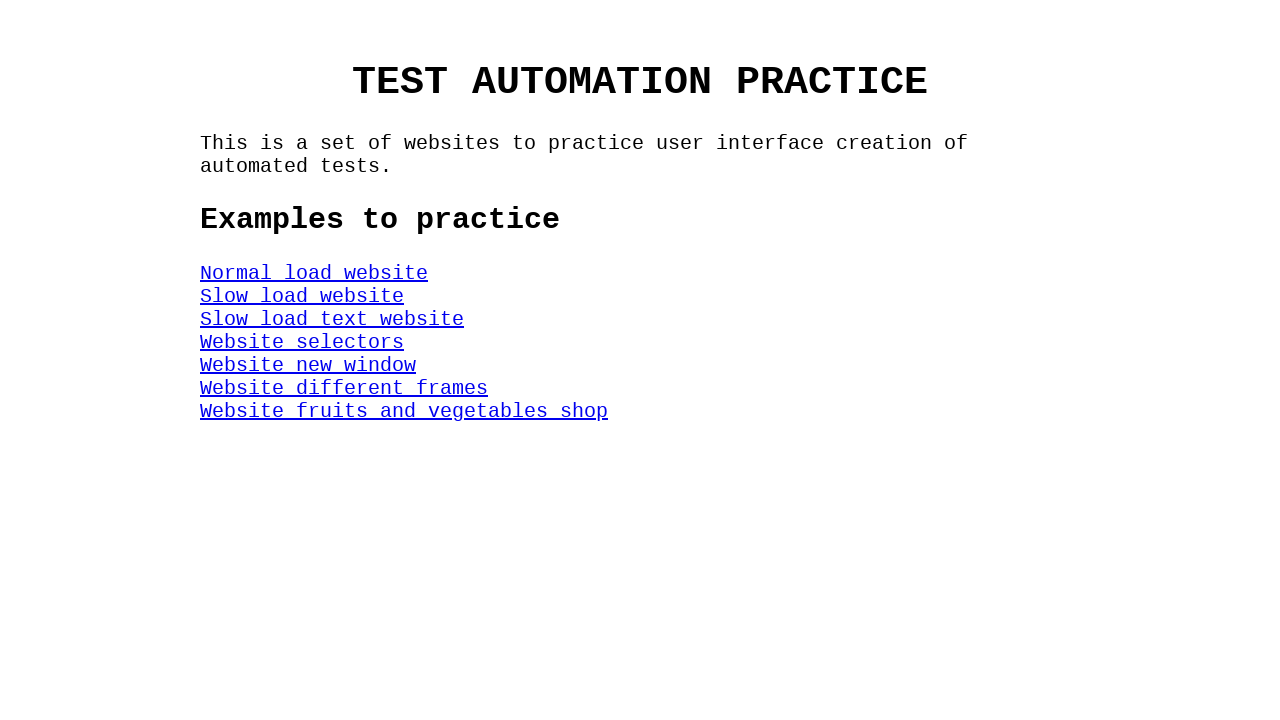

Navigated to test automation course website
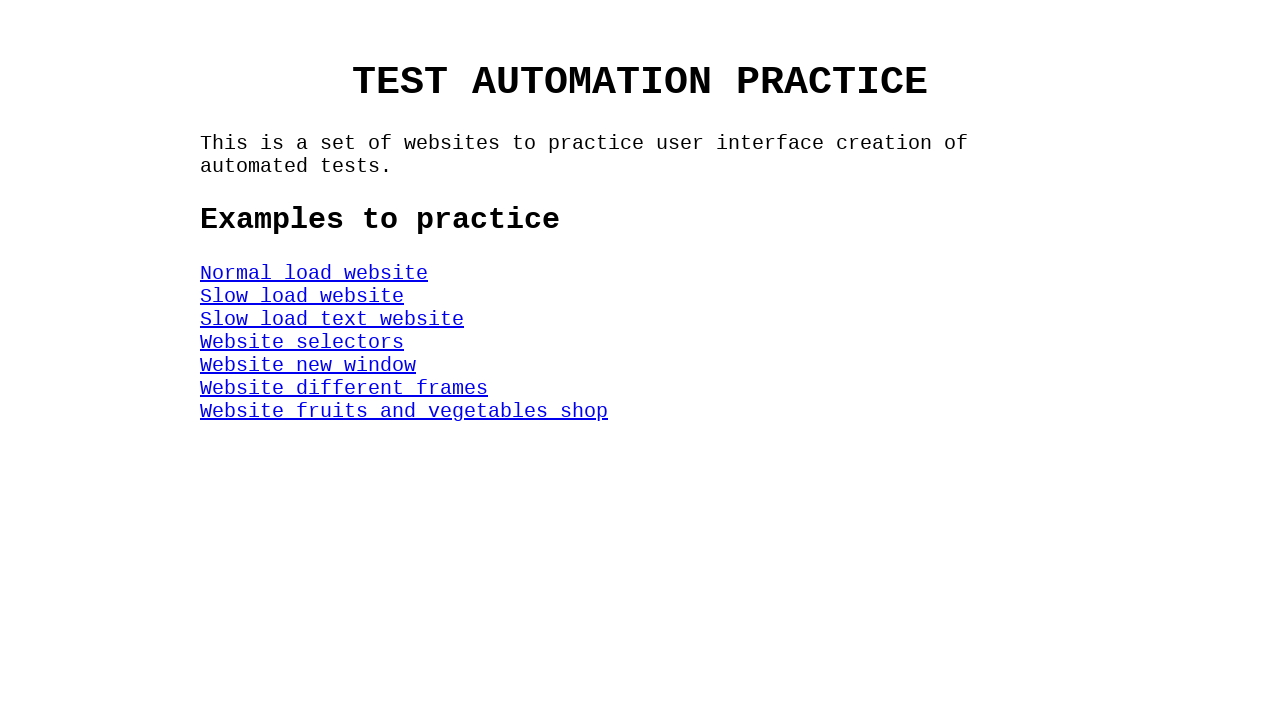

Clicked on 'Normal Web' element at (314, 273) on #NormalWeb
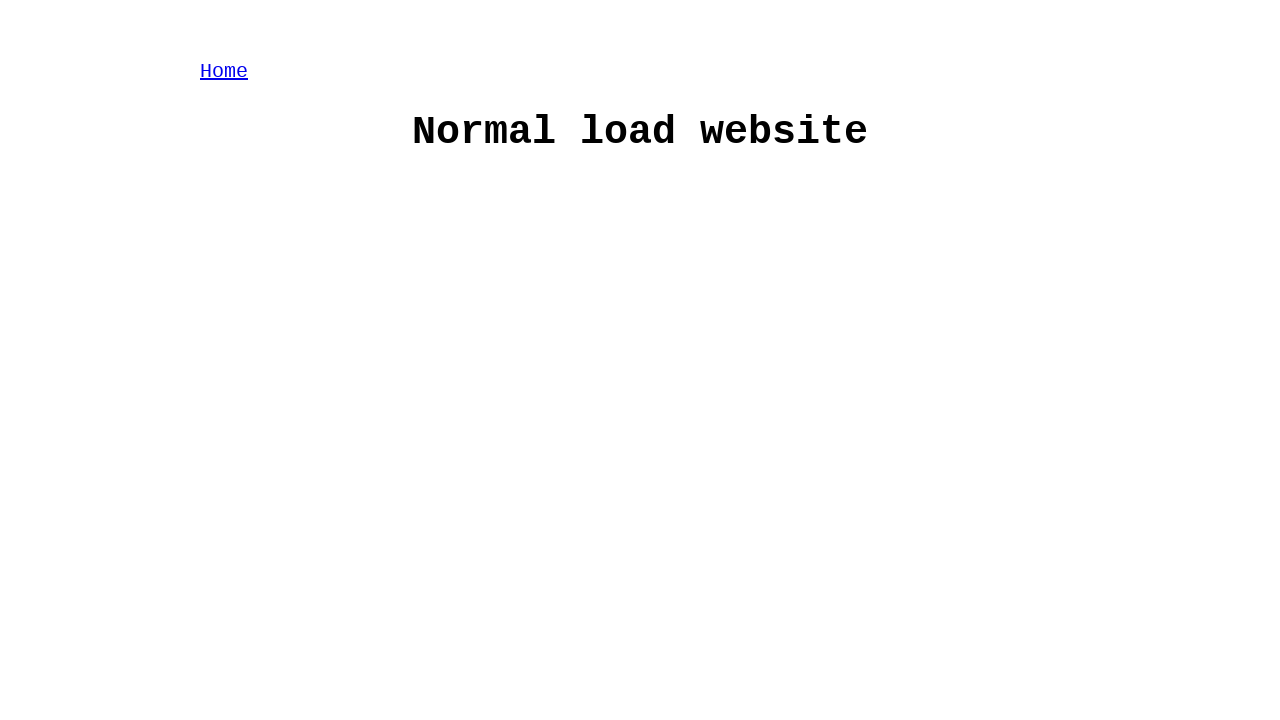

H1 title element loaded
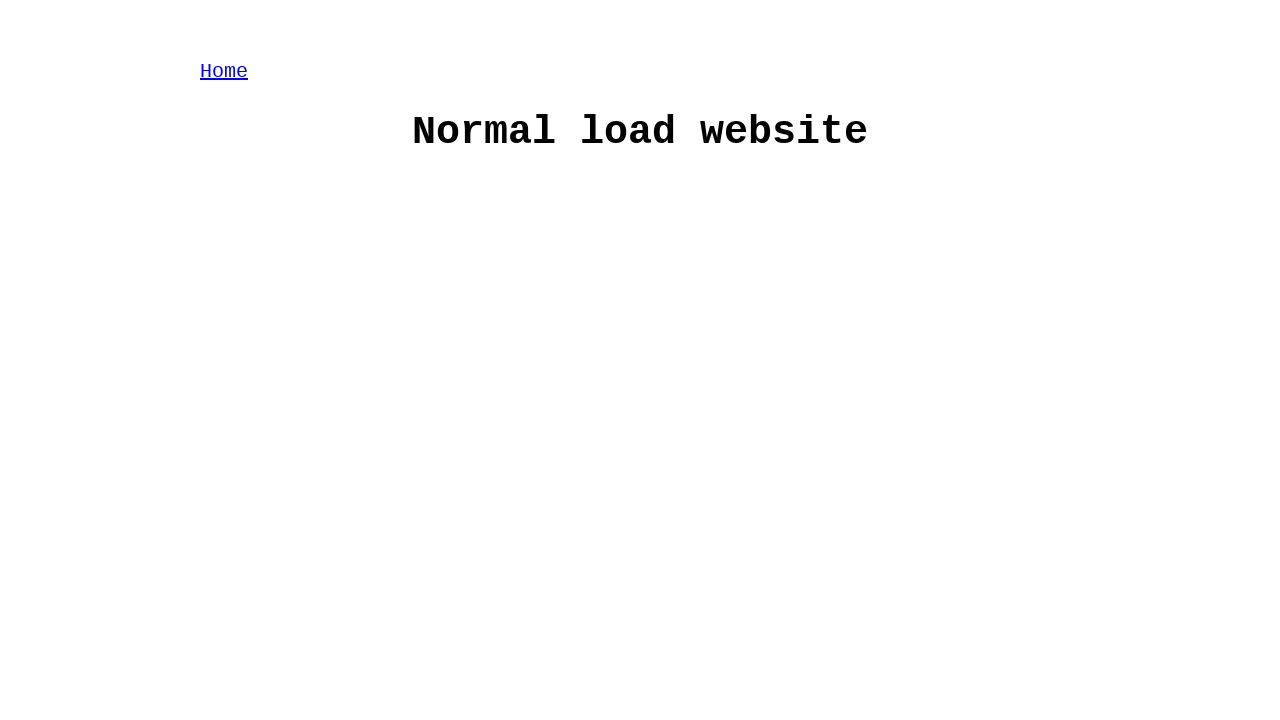

Retrieved H1 text content: 'Normal load website'
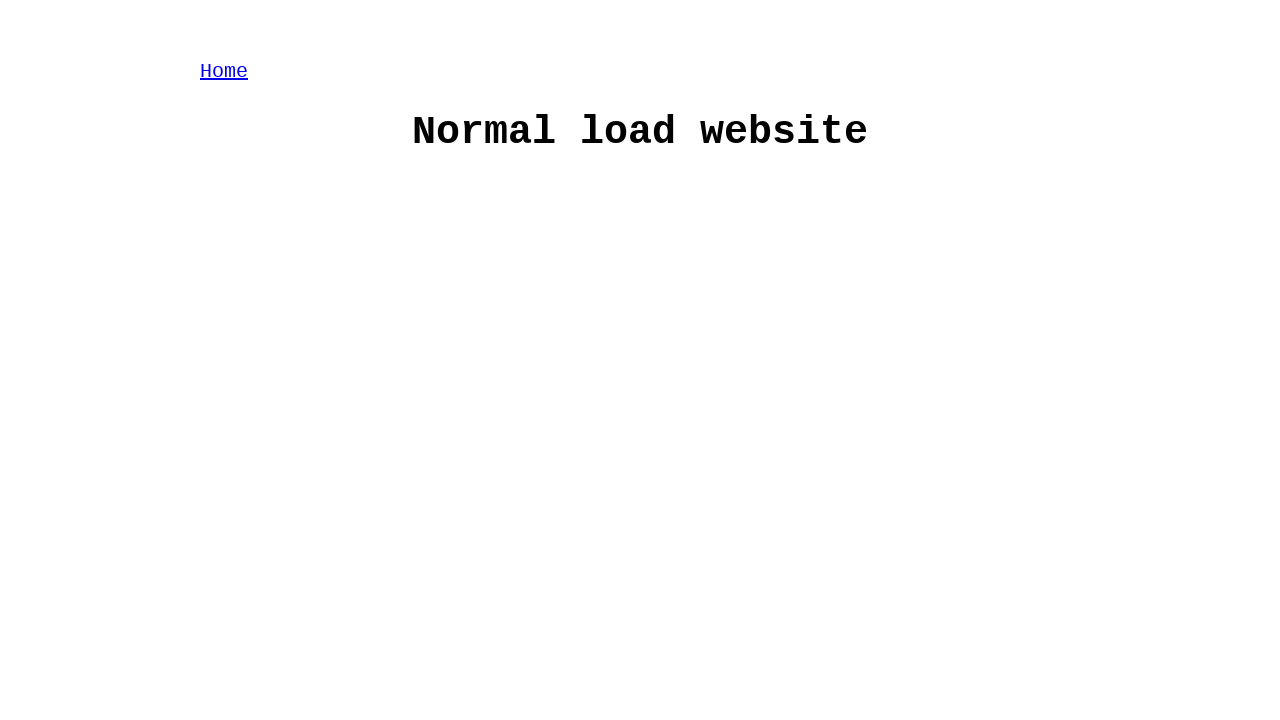

Verified page title is 'Normal load website'
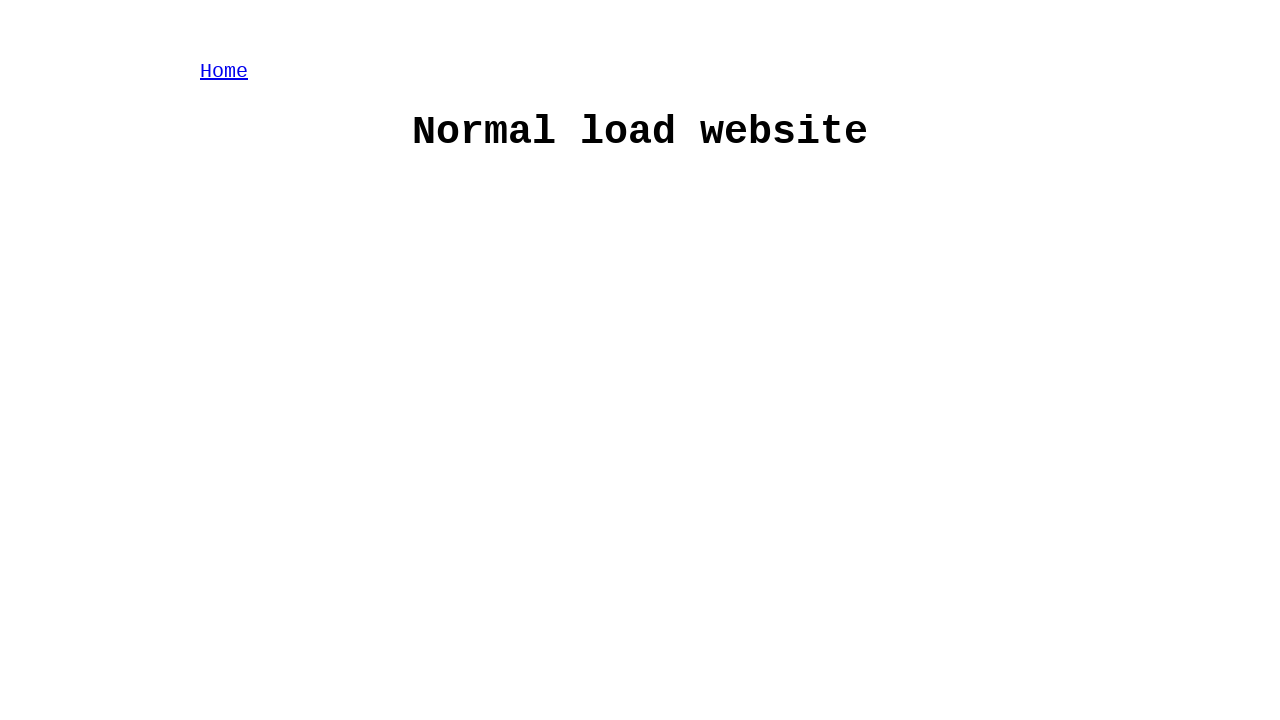

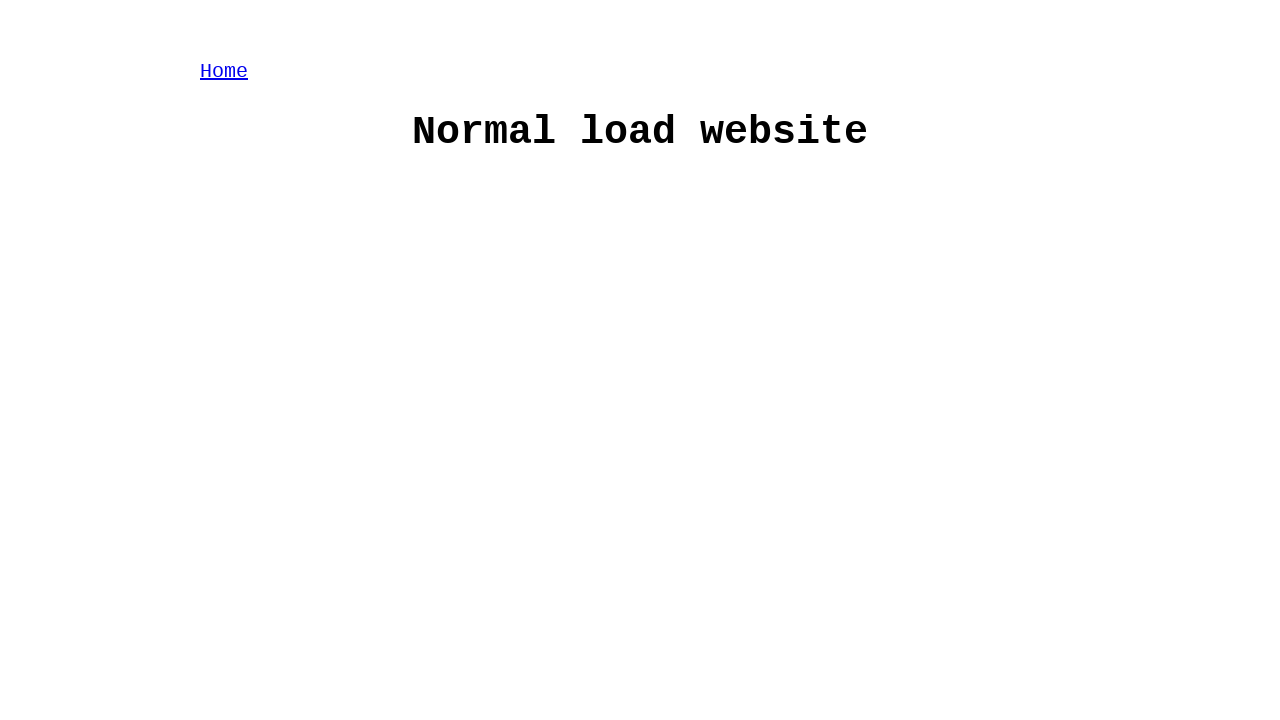